Tests window handling functionality by clicking a button that opens a new window, switching to it, closing it, and returning to the parent window

Starting URL: https://demoqa.com/browser-windows

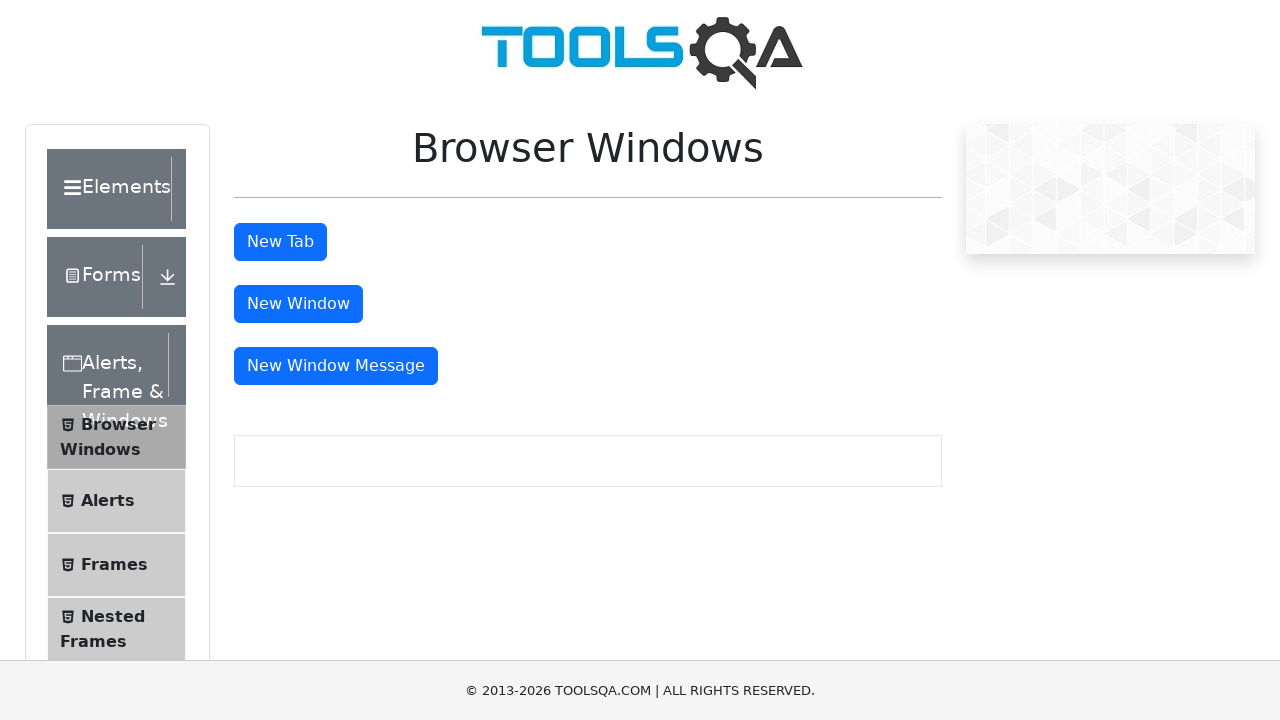

Clicked button to open new window at (298, 304) on button#windowButton
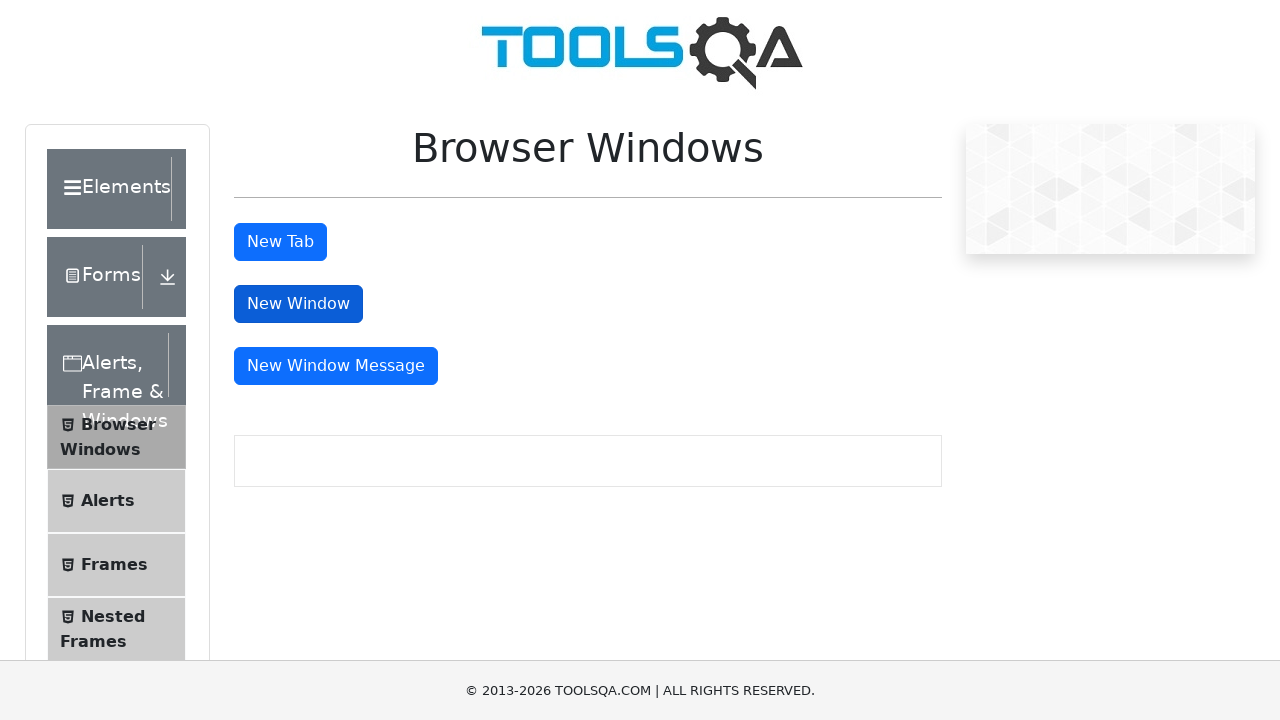

New window opened and captured
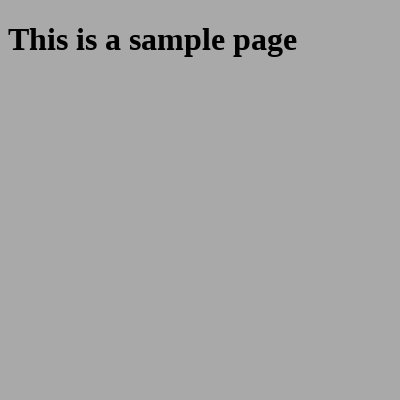

Closed the new window
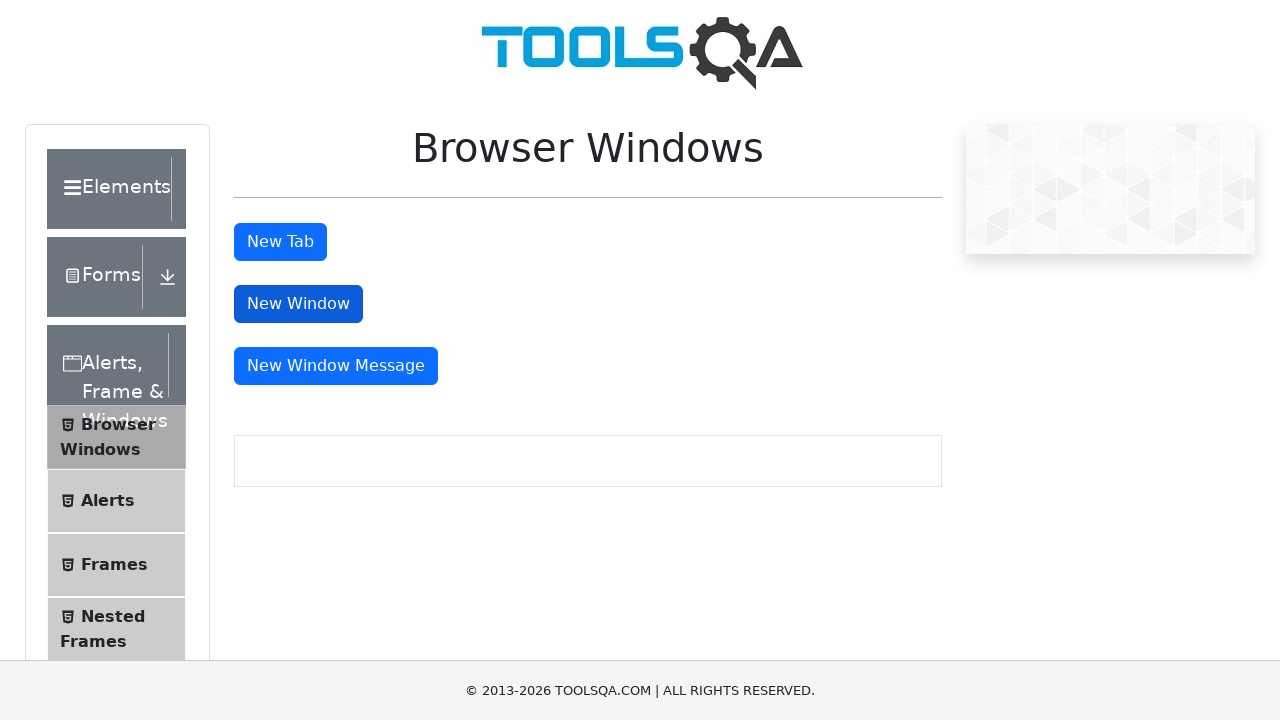

Parent window remains active after closing child window
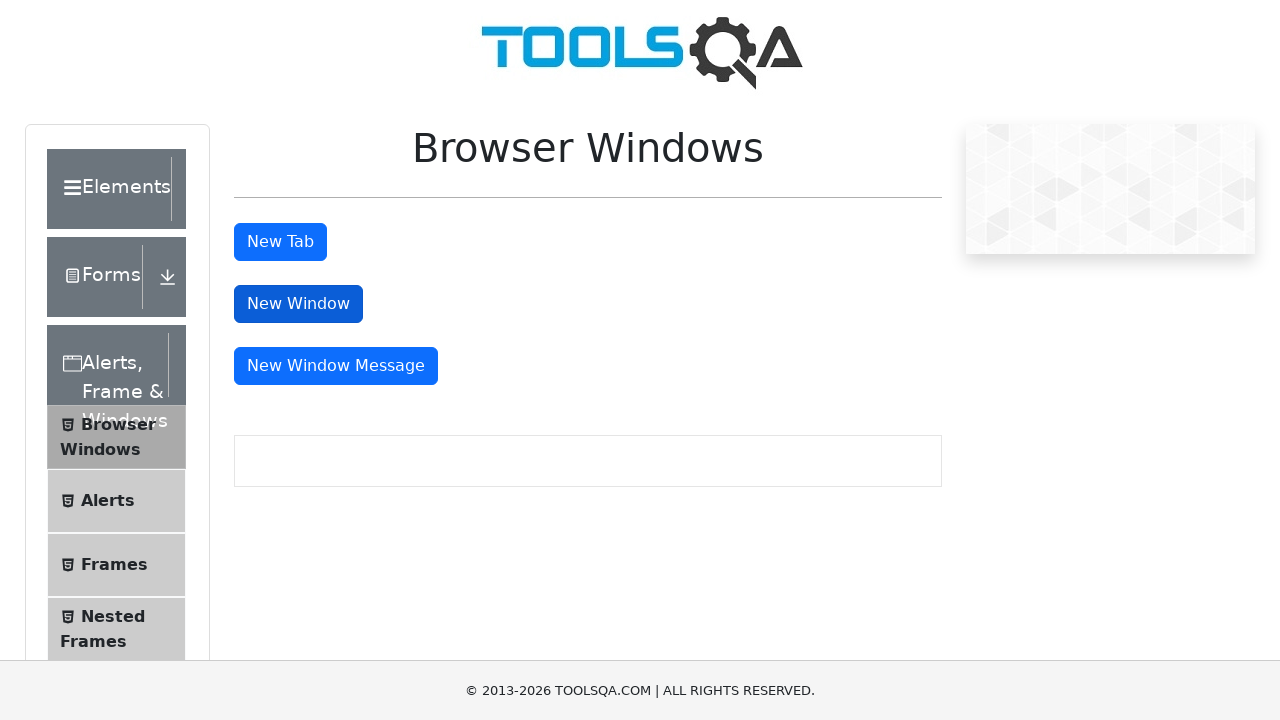

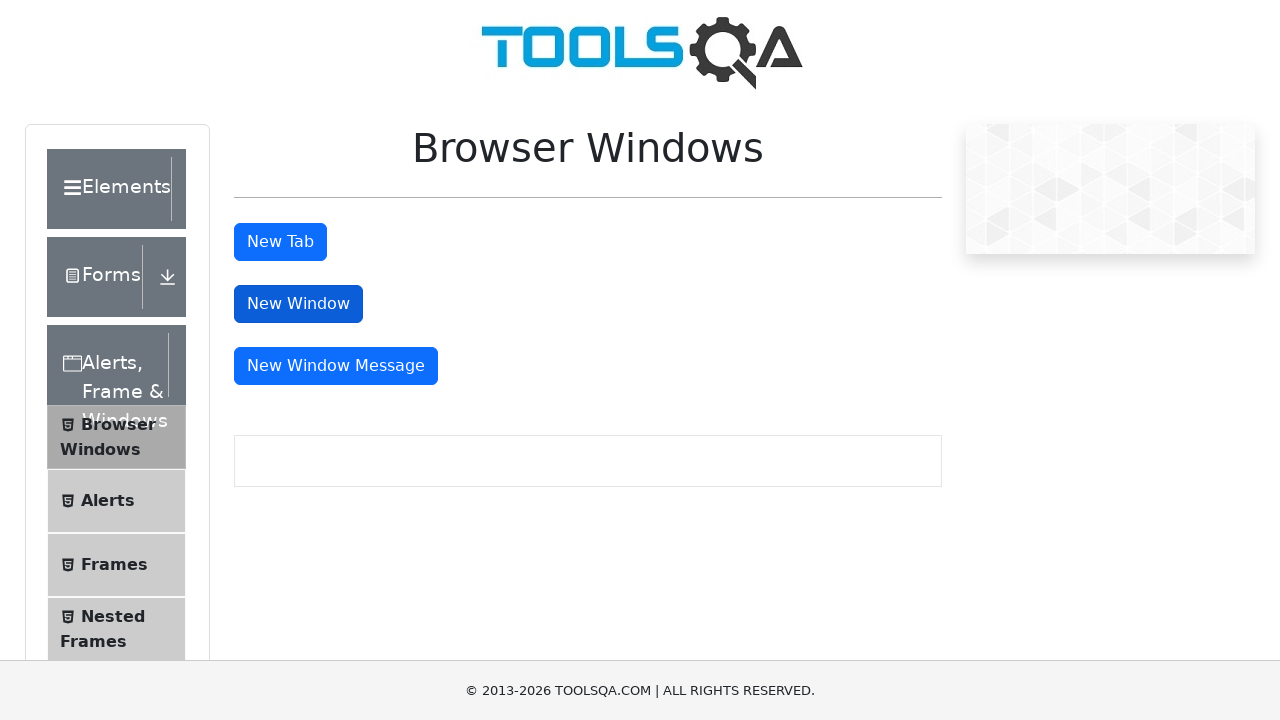